Tests an e-commerce vegetable shop by searching for products containing 'ca', verifying 4 products are visible, adding items to cart including a specific click on the second product and conditionally clicking on Cashews product

Starting URL: https://rahulshettyacademy.com/seleniumPractise/#/

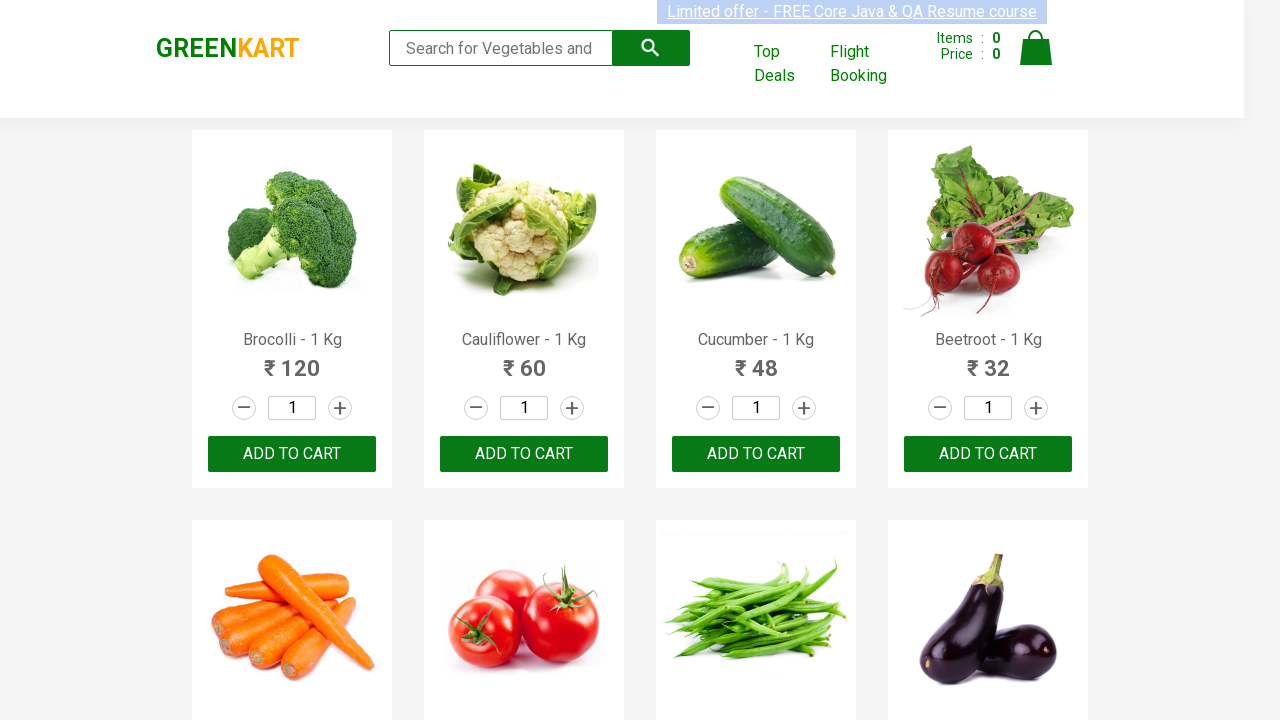

Filled search box with 'ca' on .search-keyword
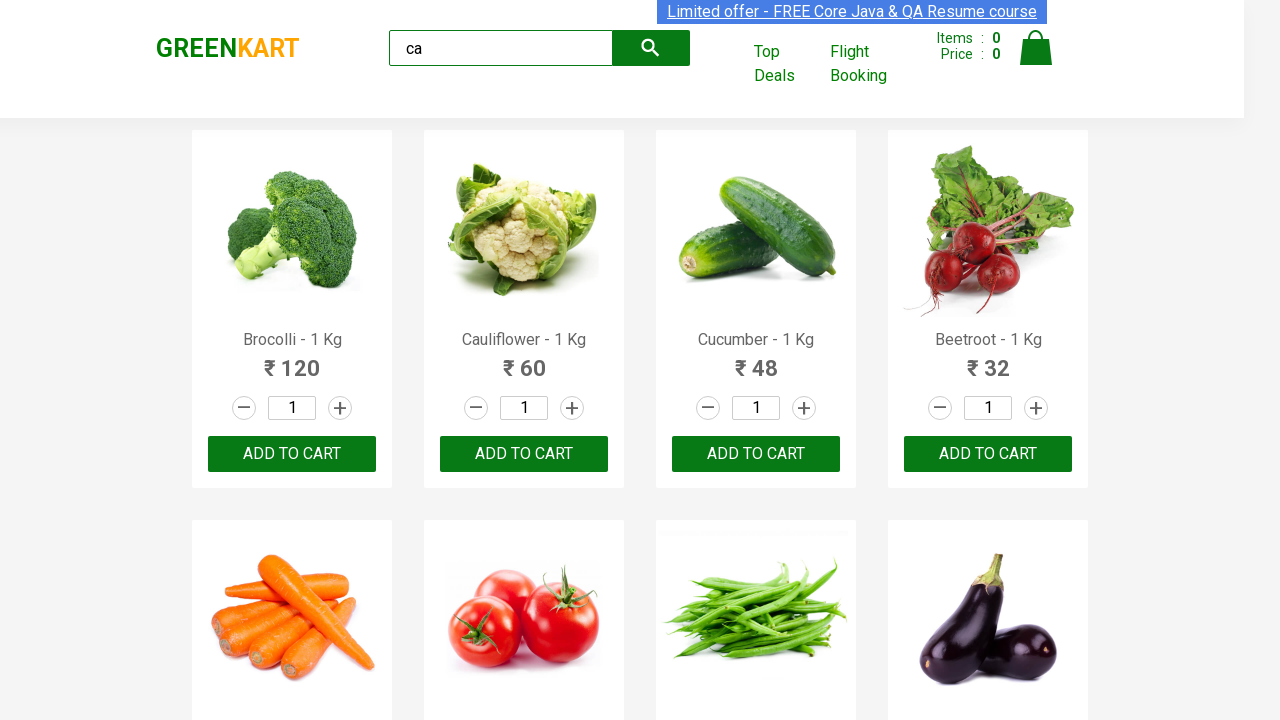

Waited 2 seconds for search results to load
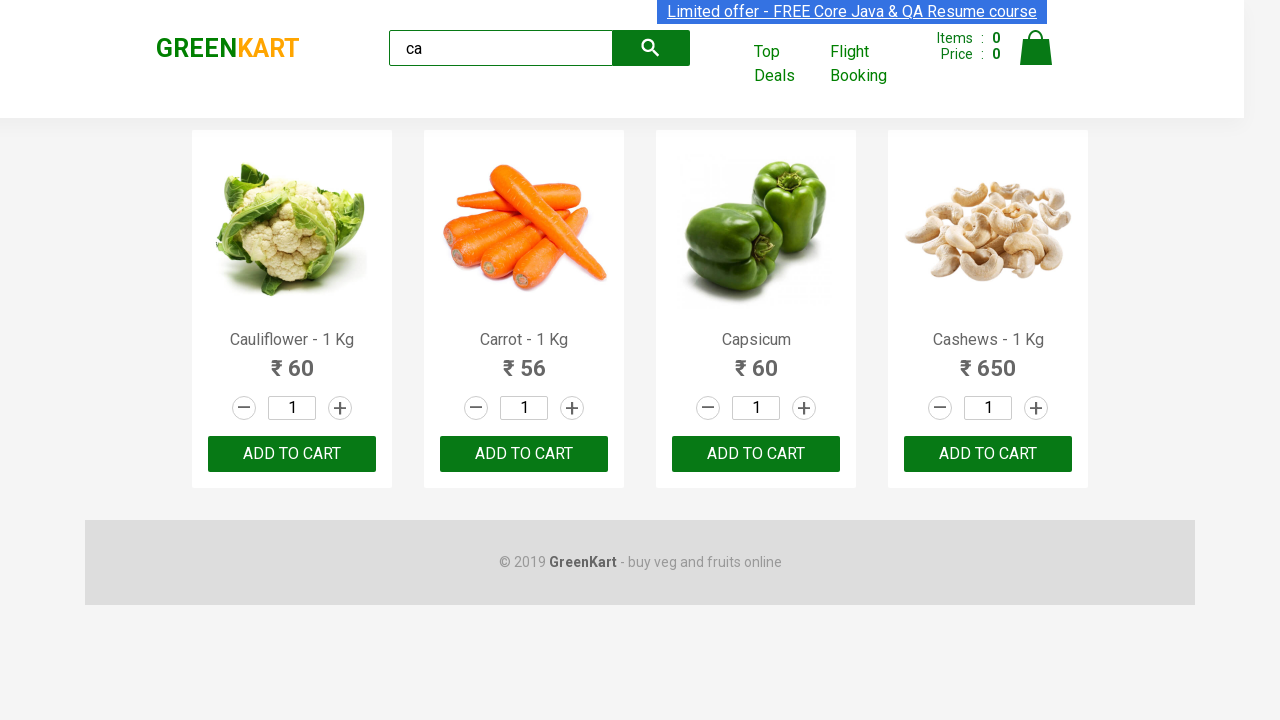

Verified 4 products are visible
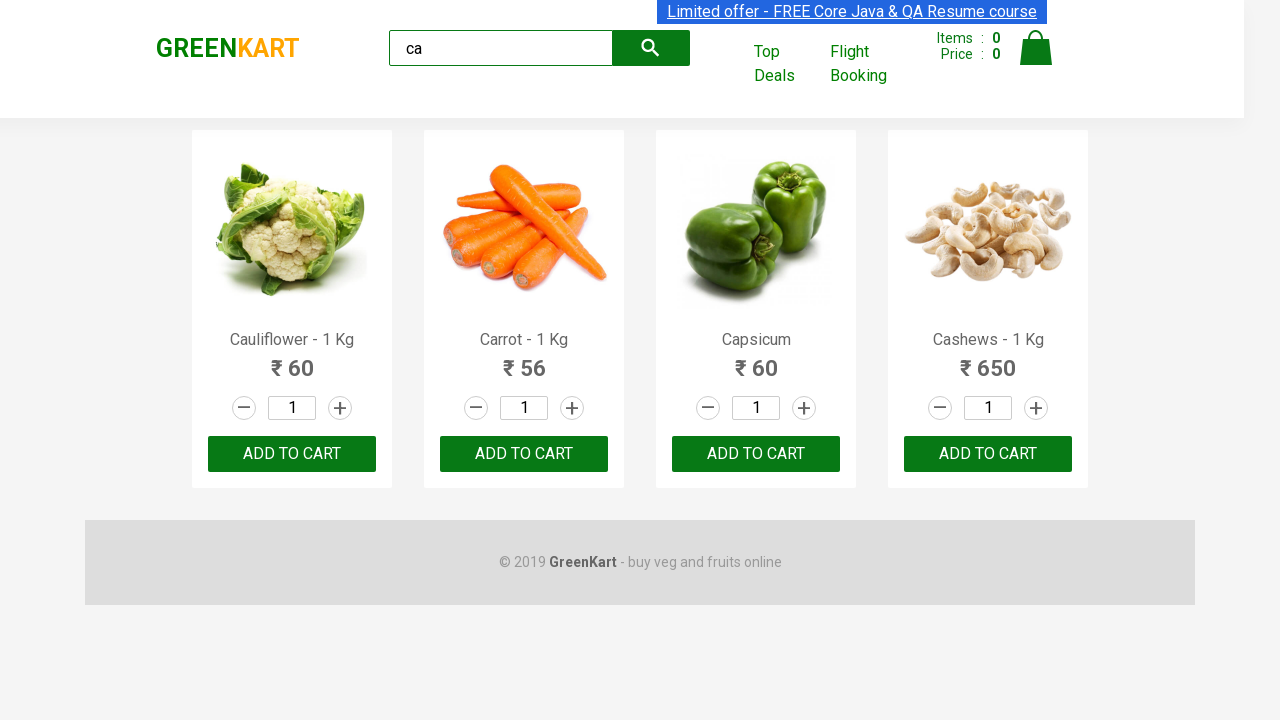

Clicked ADD TO CART on the second product at (524, 454) on .products .product >> nth=1 >> text=ADD TO CART
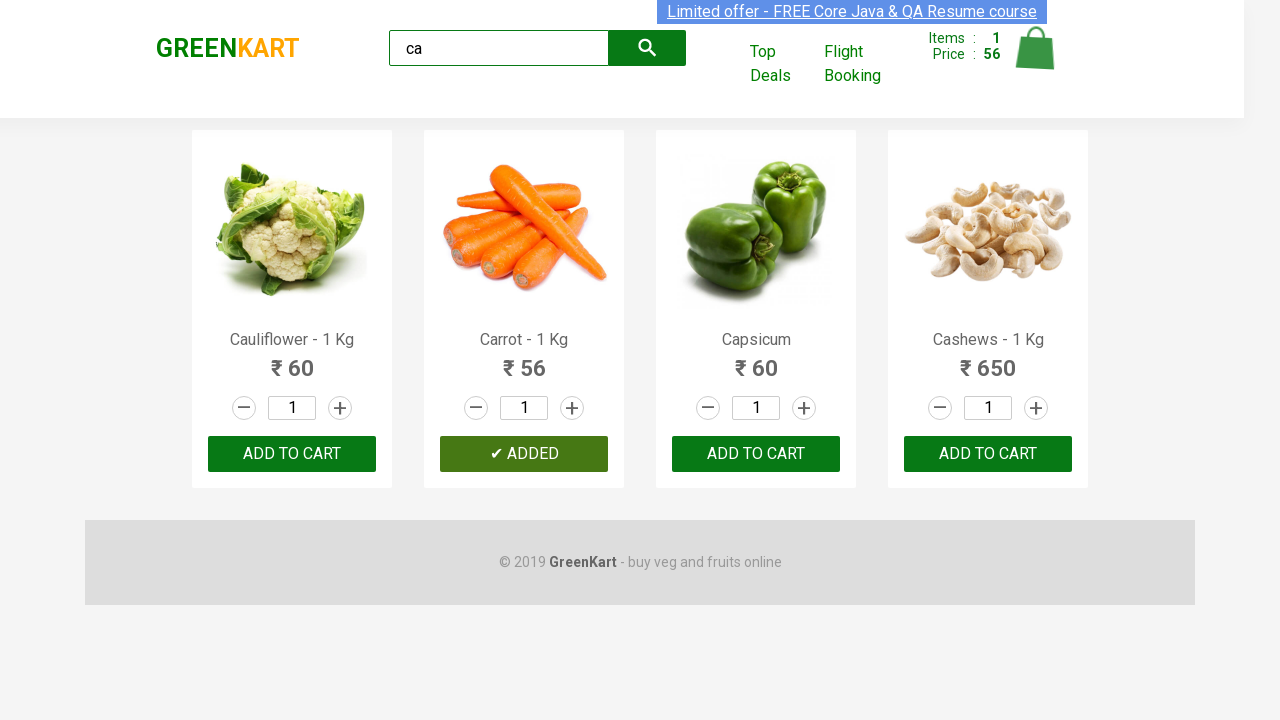

Clicked ADD TO CART on Cashews product at (988, 454) on .products .product >> nth=3 >> button
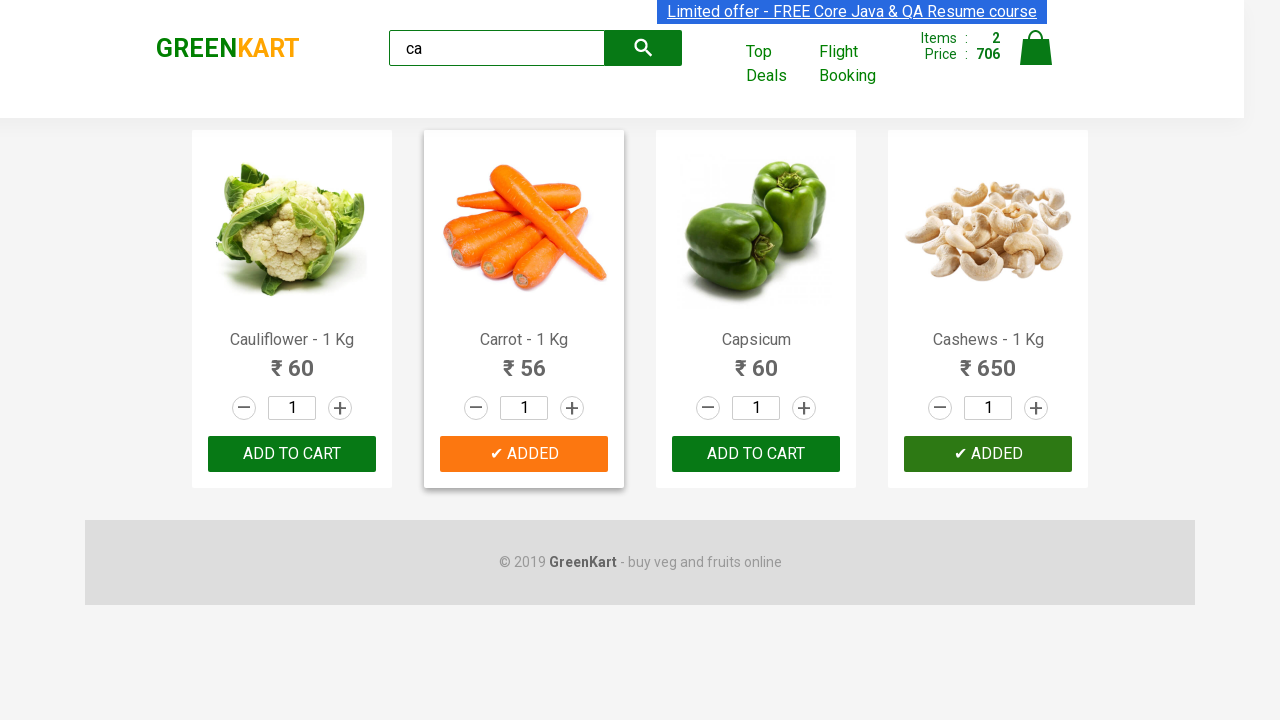

Retrieved brand logo text: GREENKART
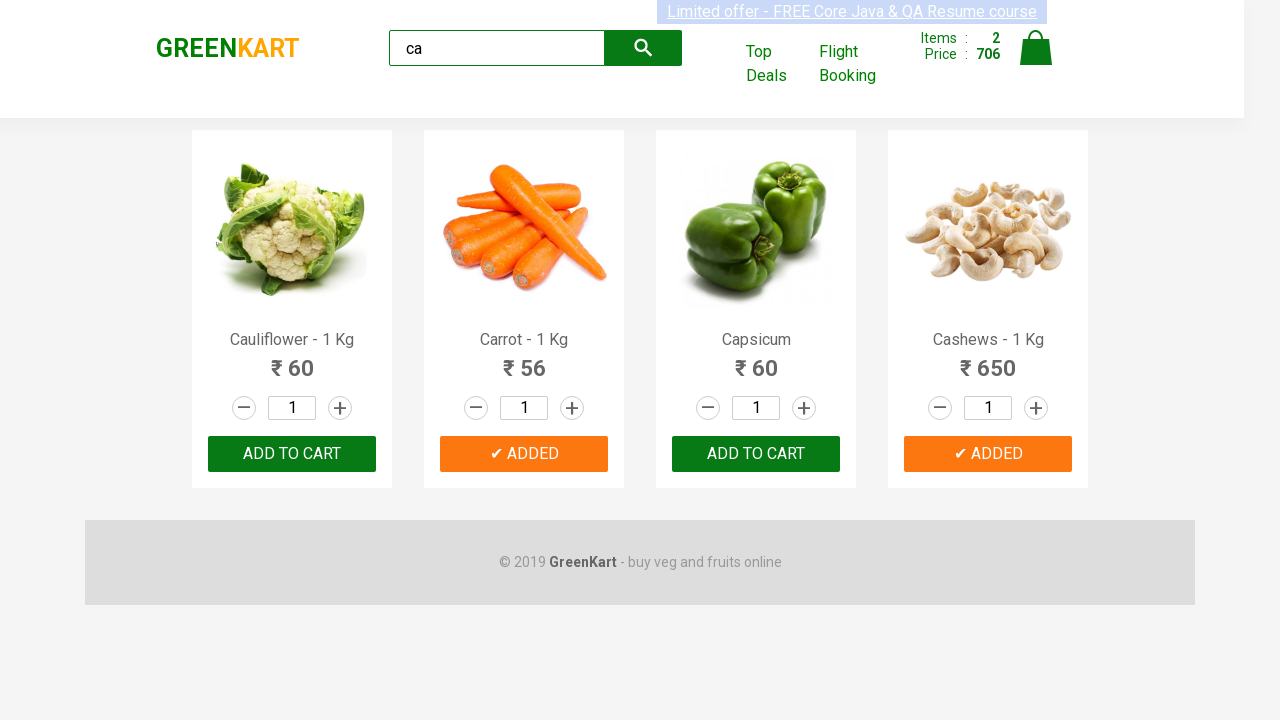

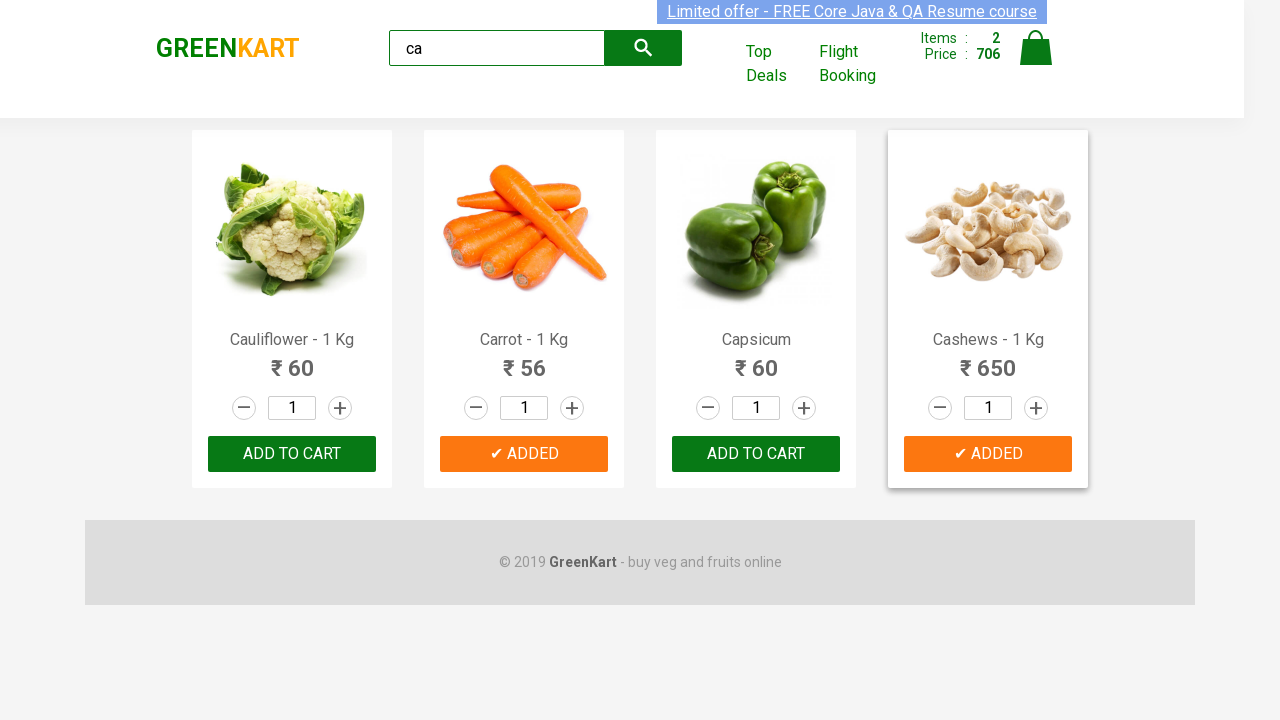